Navigates to OrangeHRM homepage and maximizes the browser window, demonstrating basic window handle operations.

Starting URL: https://www.orangehrm.com/

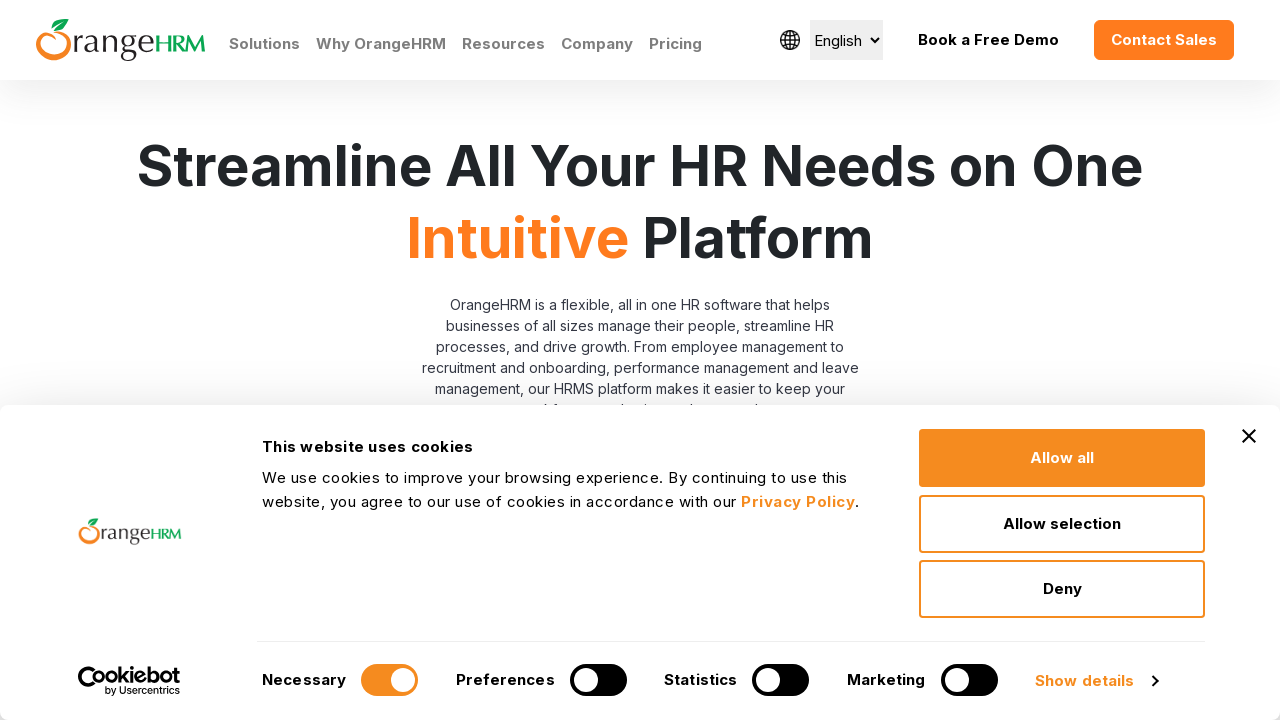

Set viewport size to 1920x1080 to maximize browser window
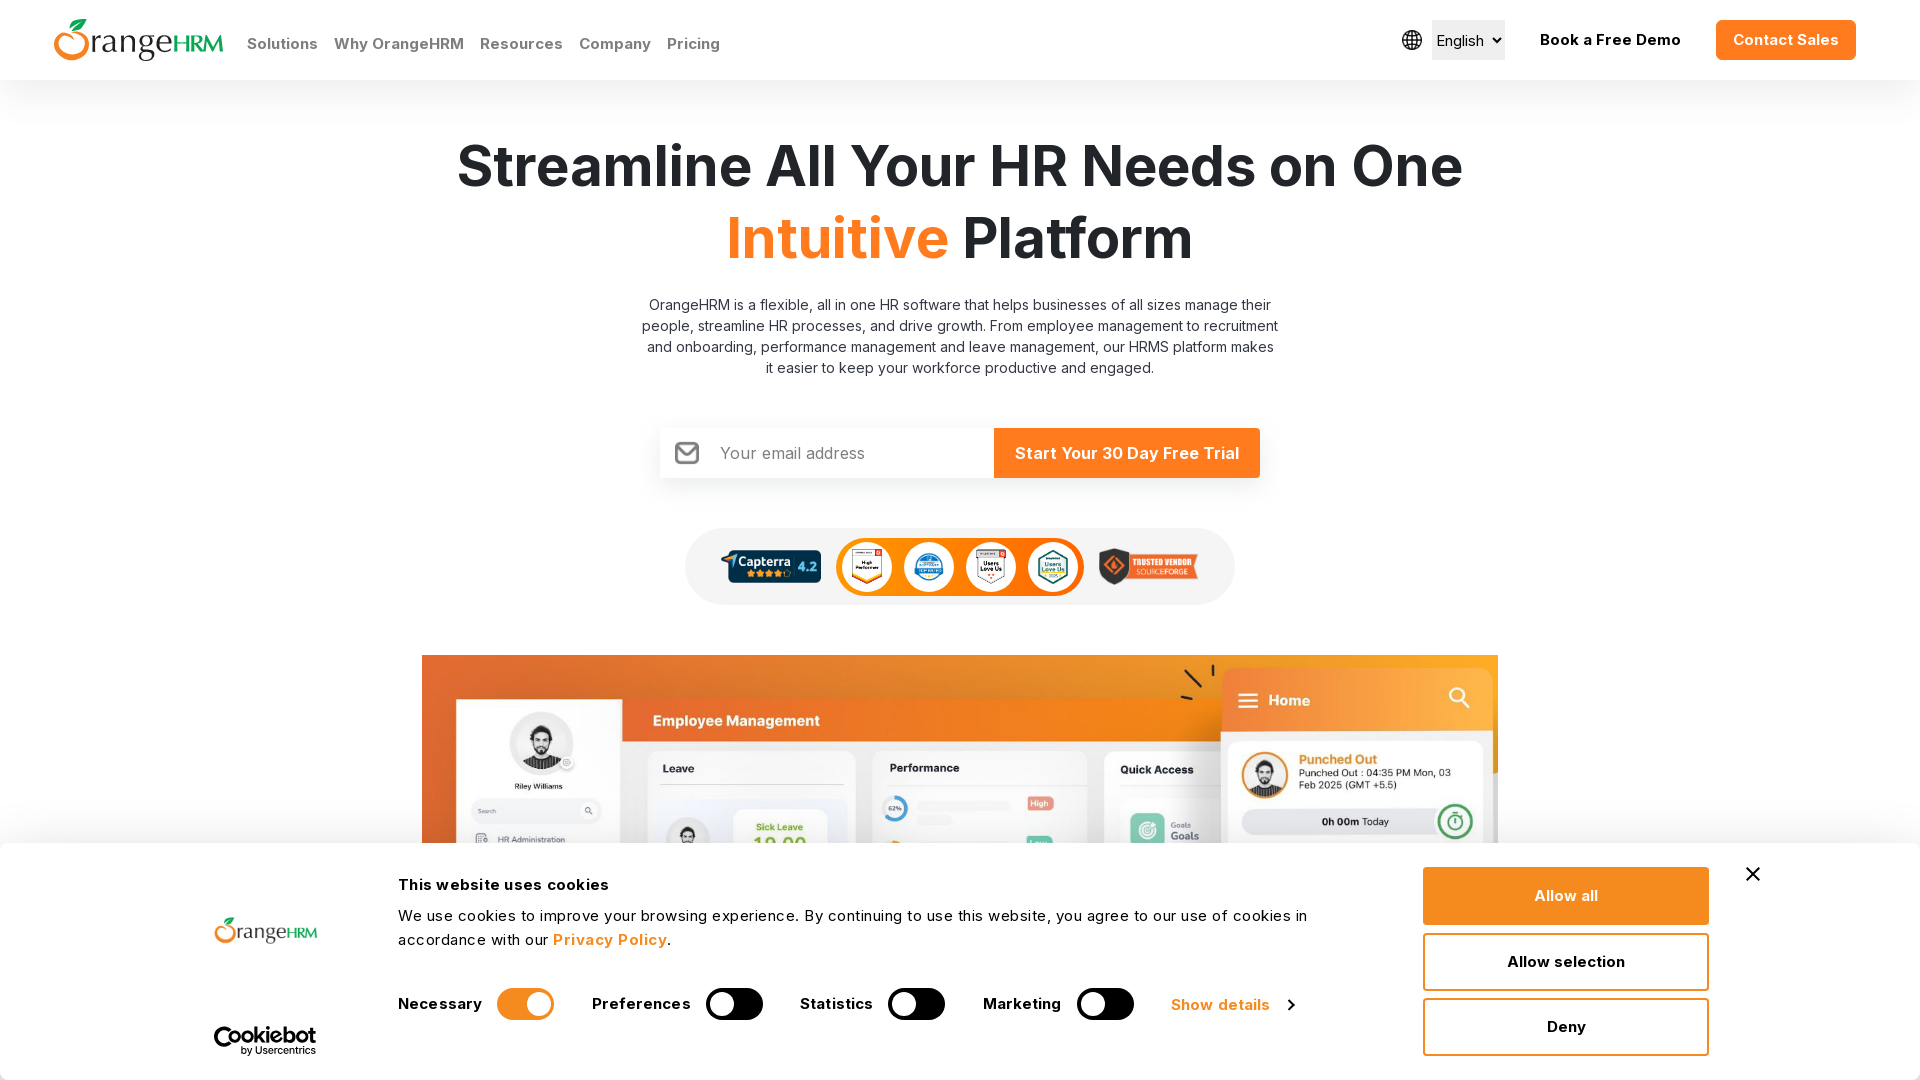

Retrieved page title: Human Resources Management Software | HRMS | OrangeHRM
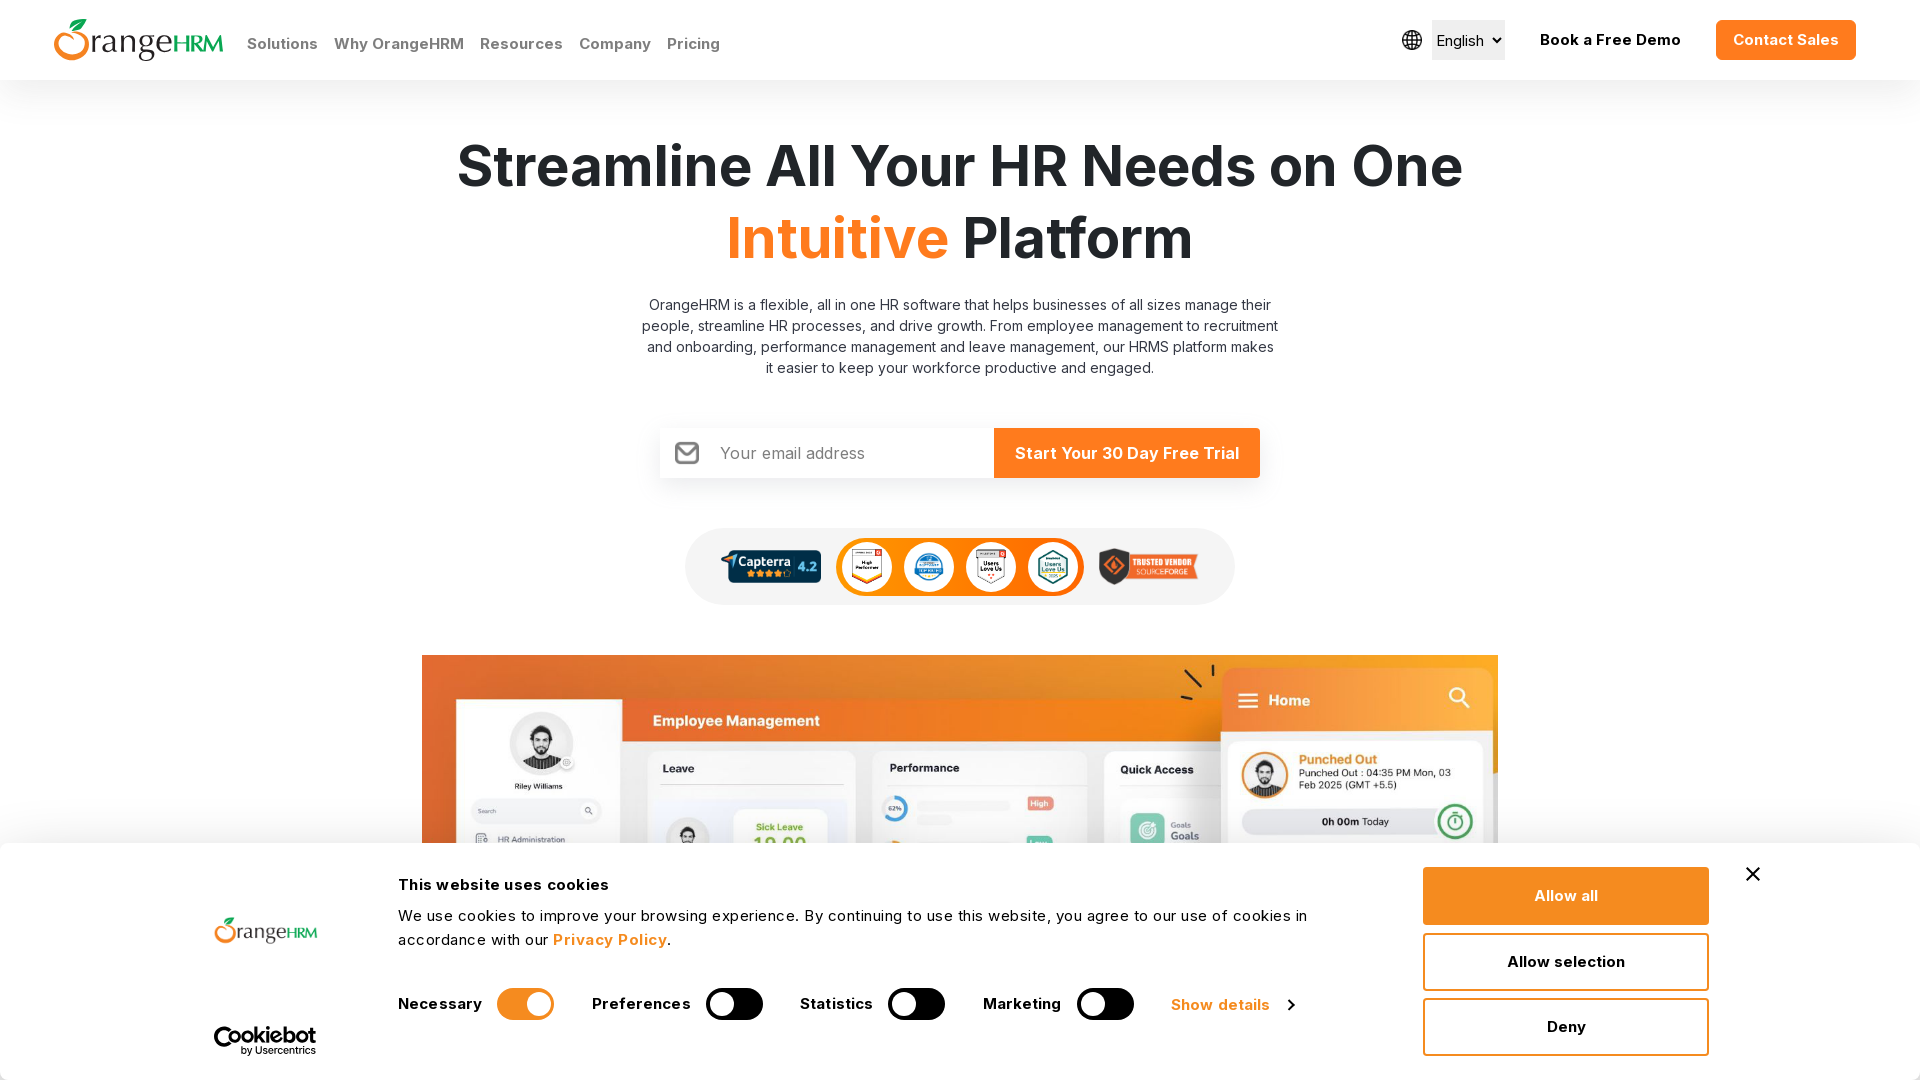

Waited for page DOM to be fully loaded
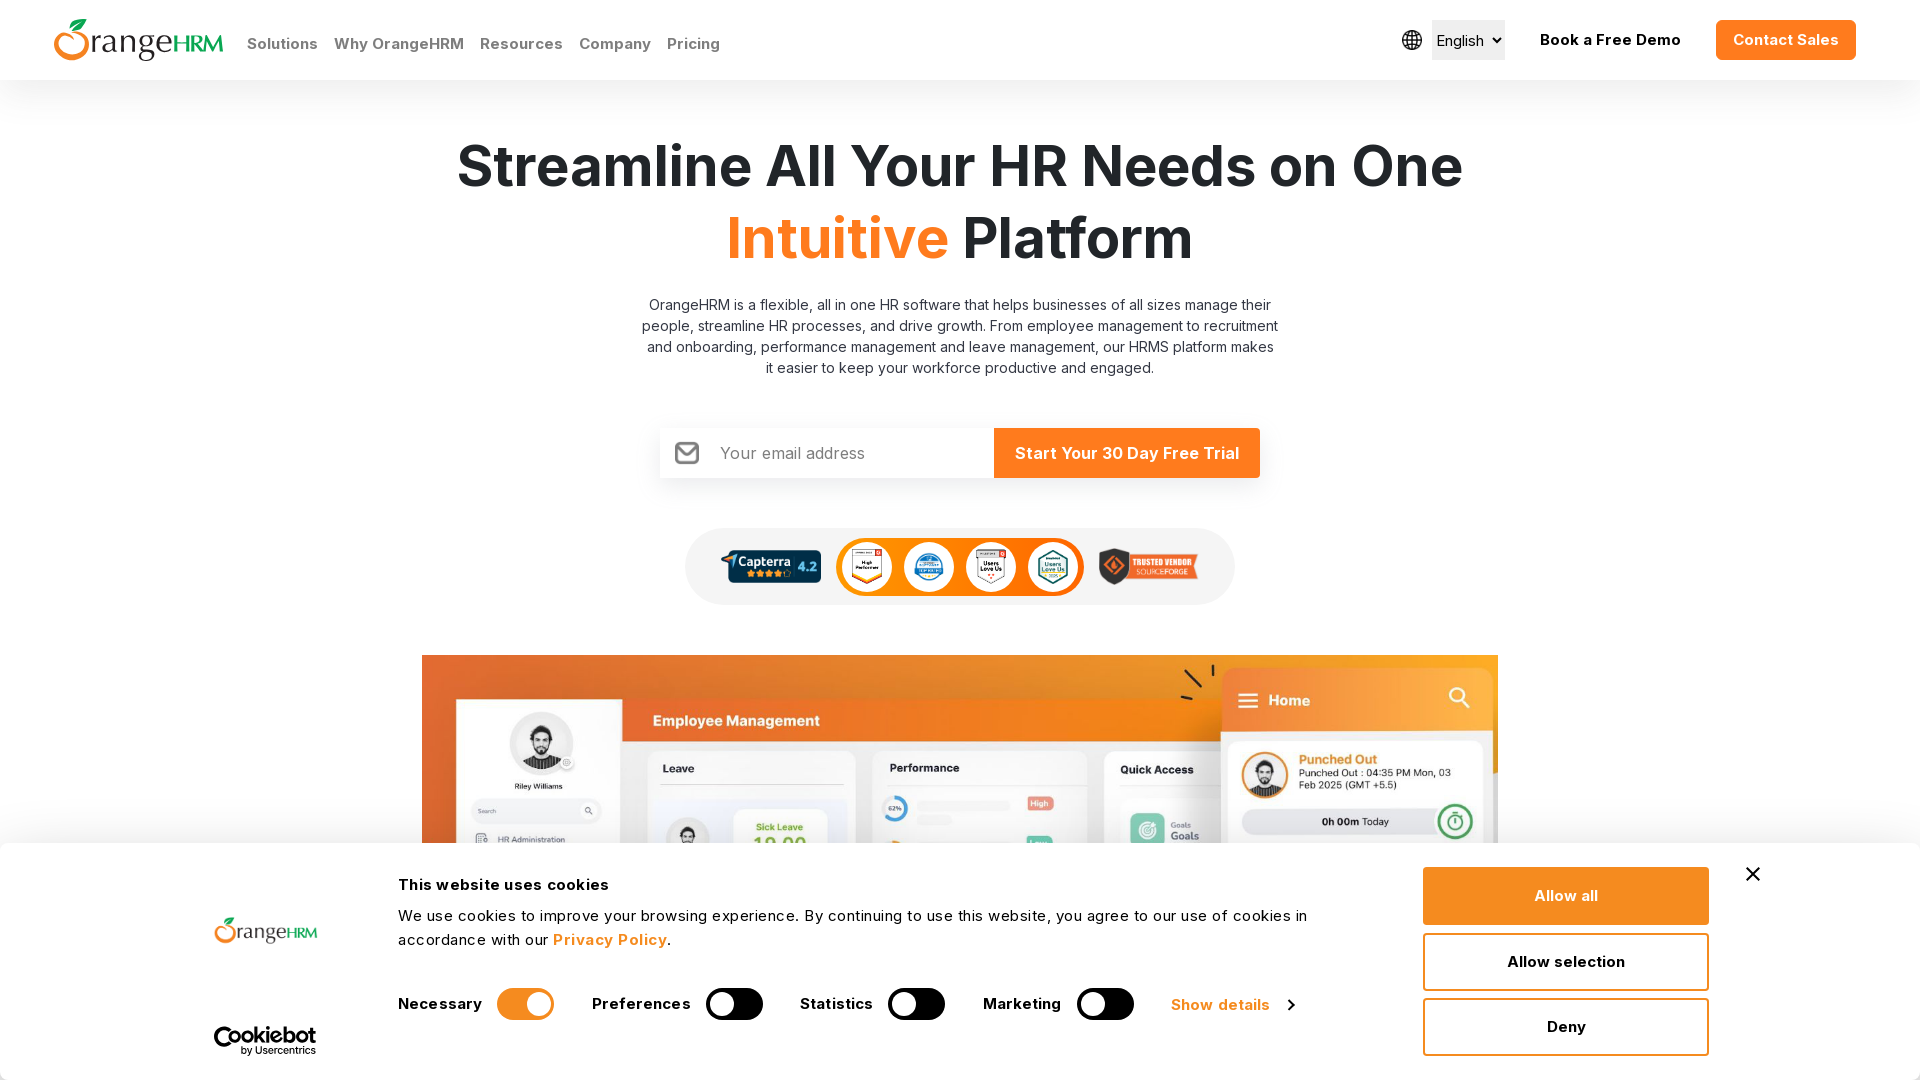

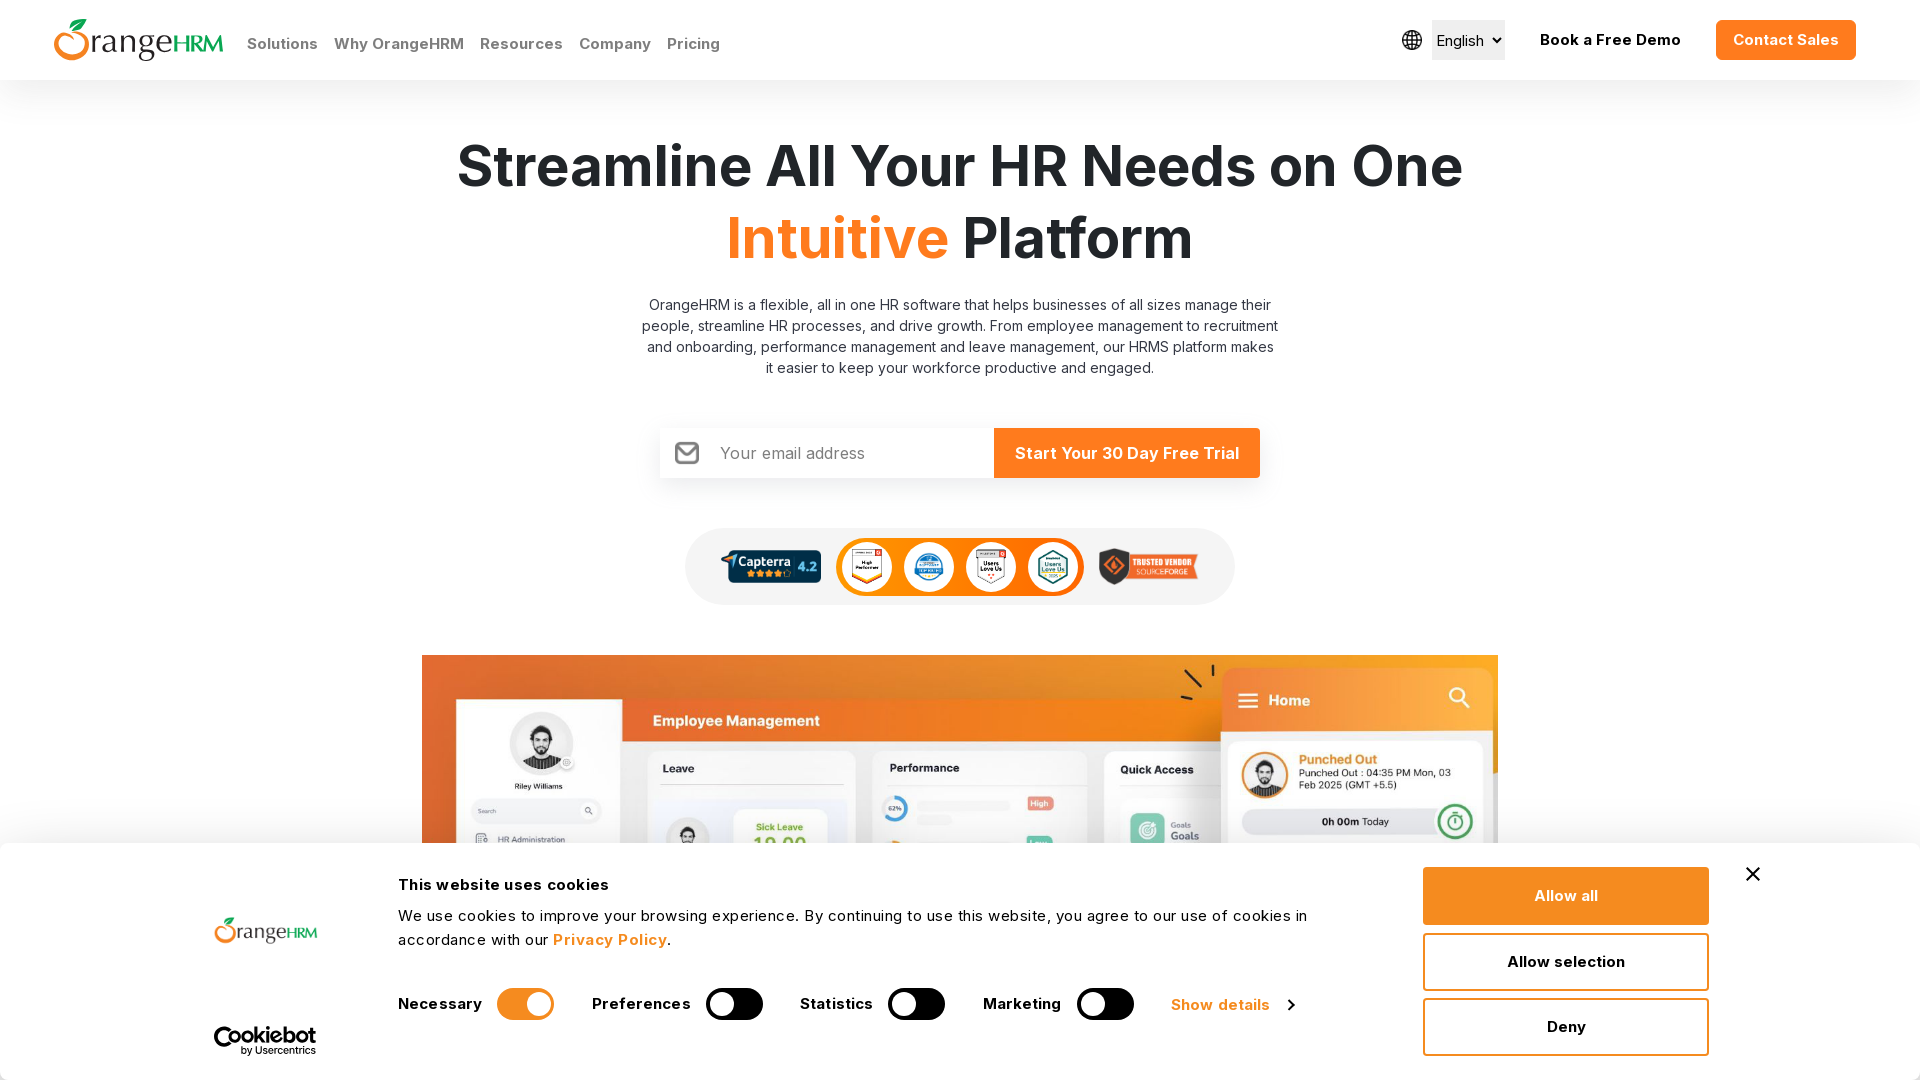